Tests drag and drop functionality on jQuery UI demo page by dragging an element from source to target location

Starting URL: https://jqueryui.com/droppable/

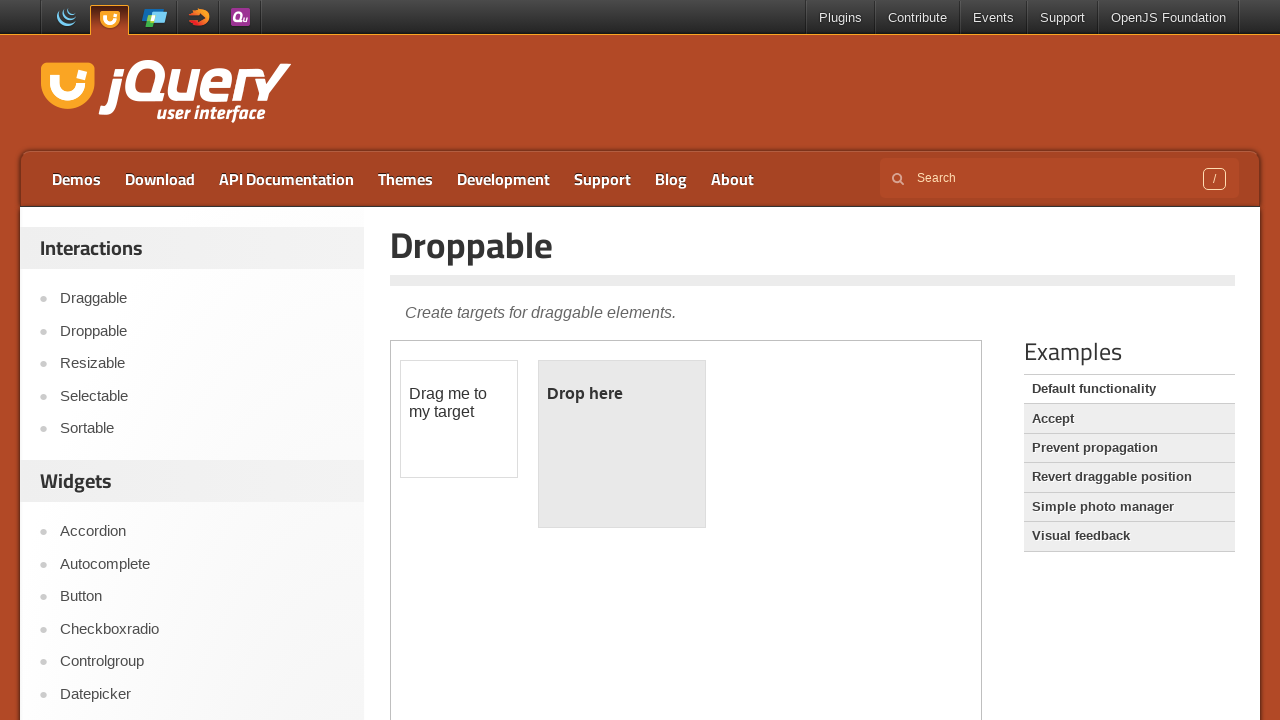

Navigated to jQuery UI droppable demo page
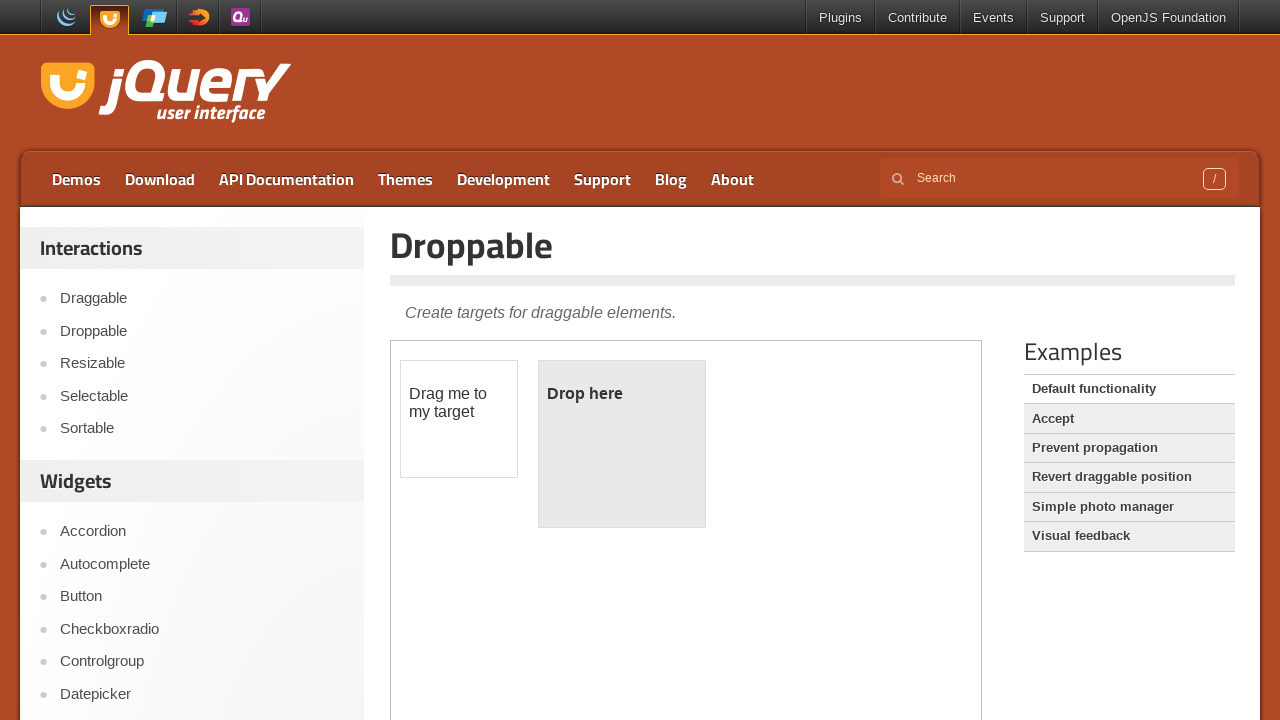

Located the demo iframe
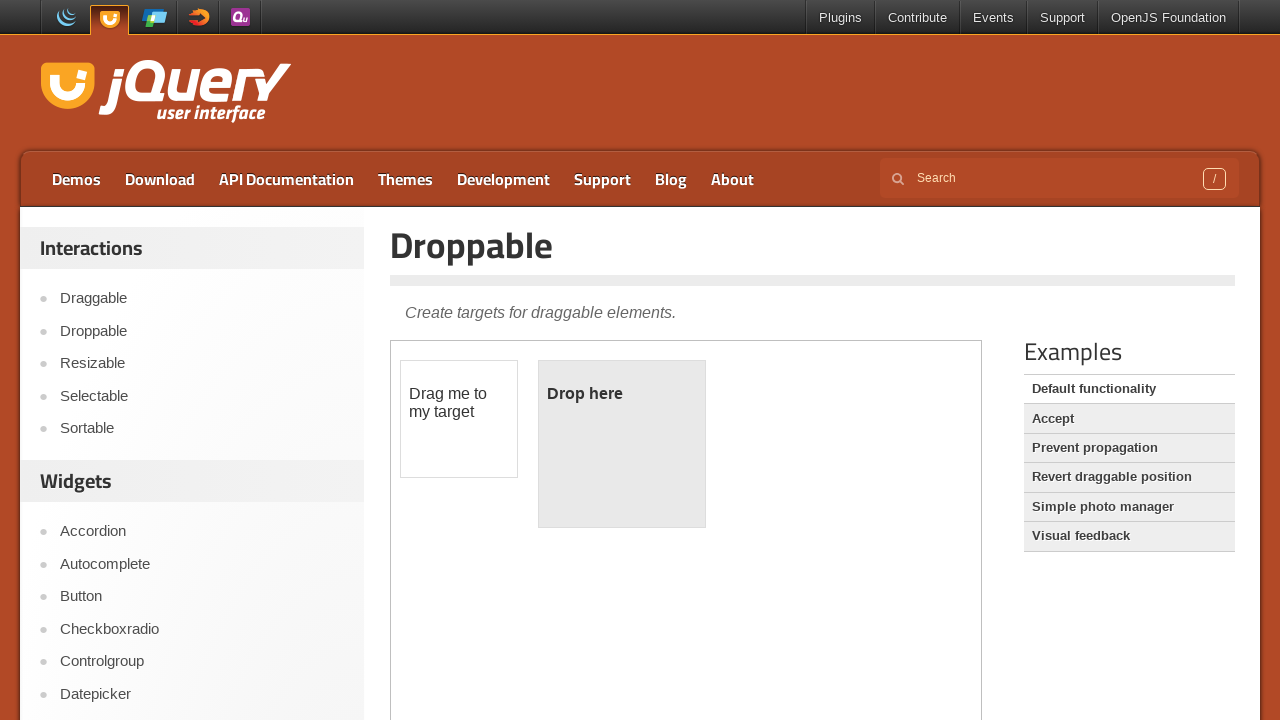

Located the draggable element
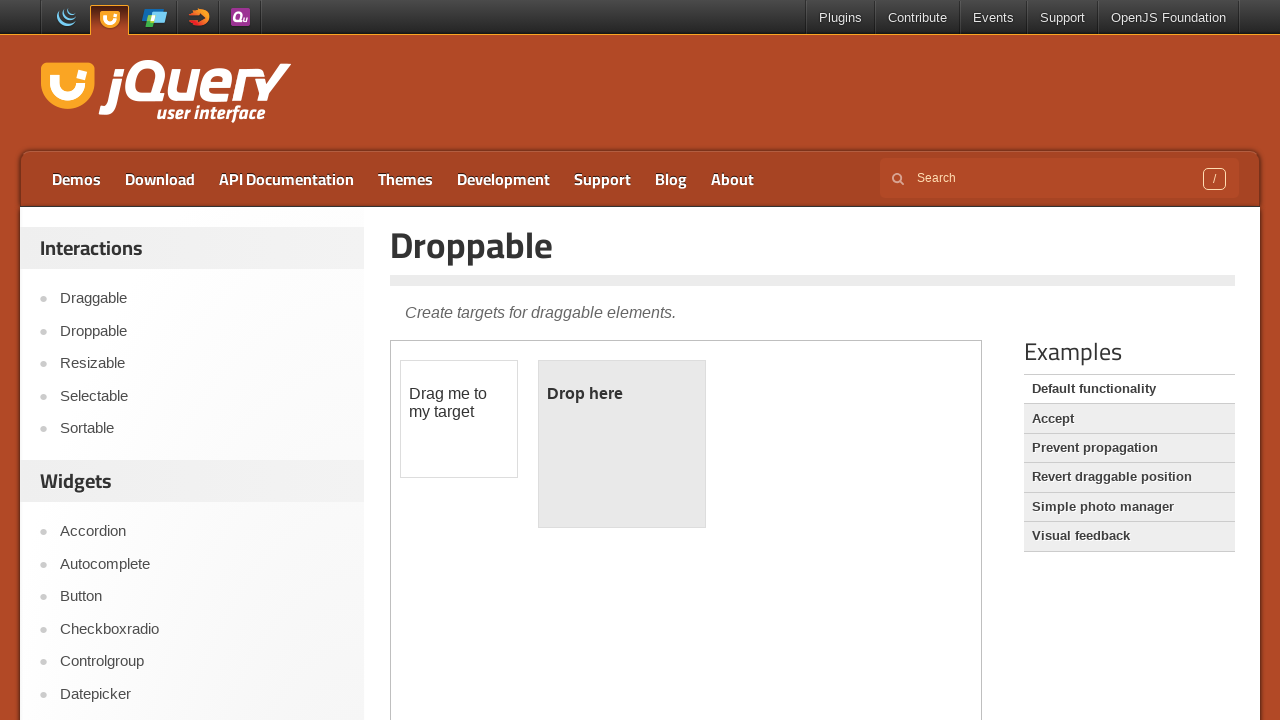

Located the droppable target element
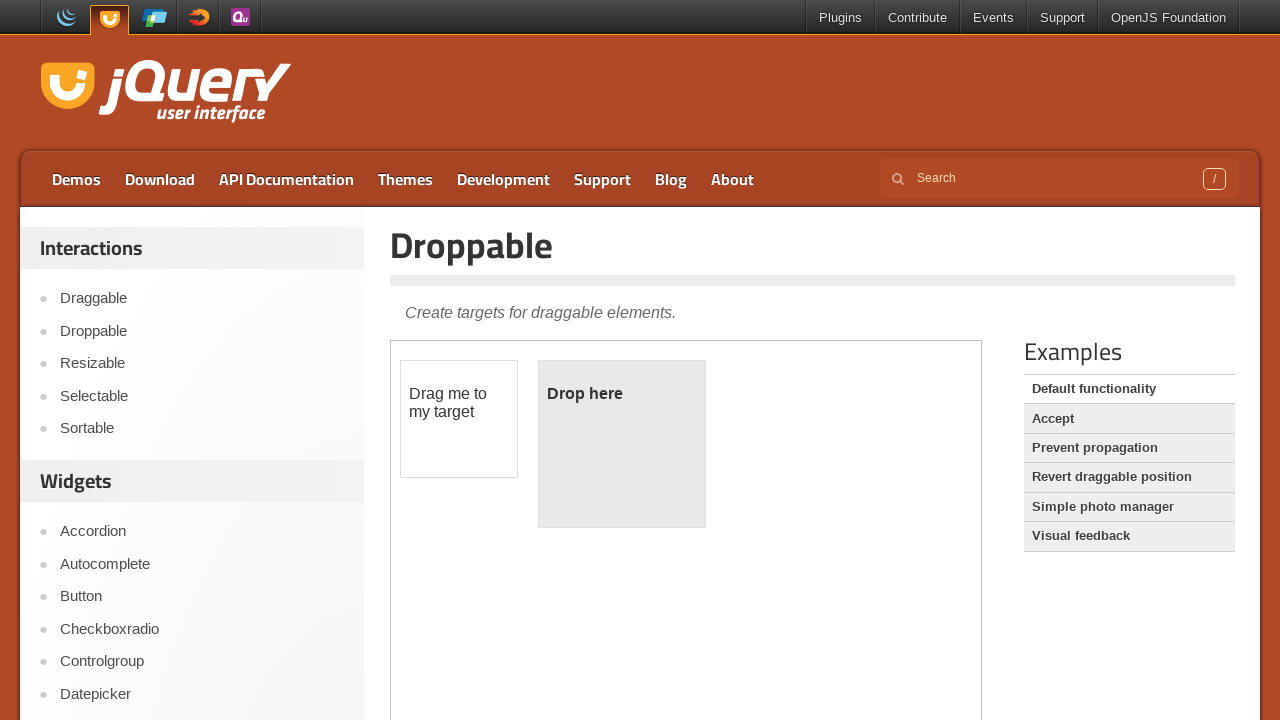

Dragged element from source to target location at (622, 444)
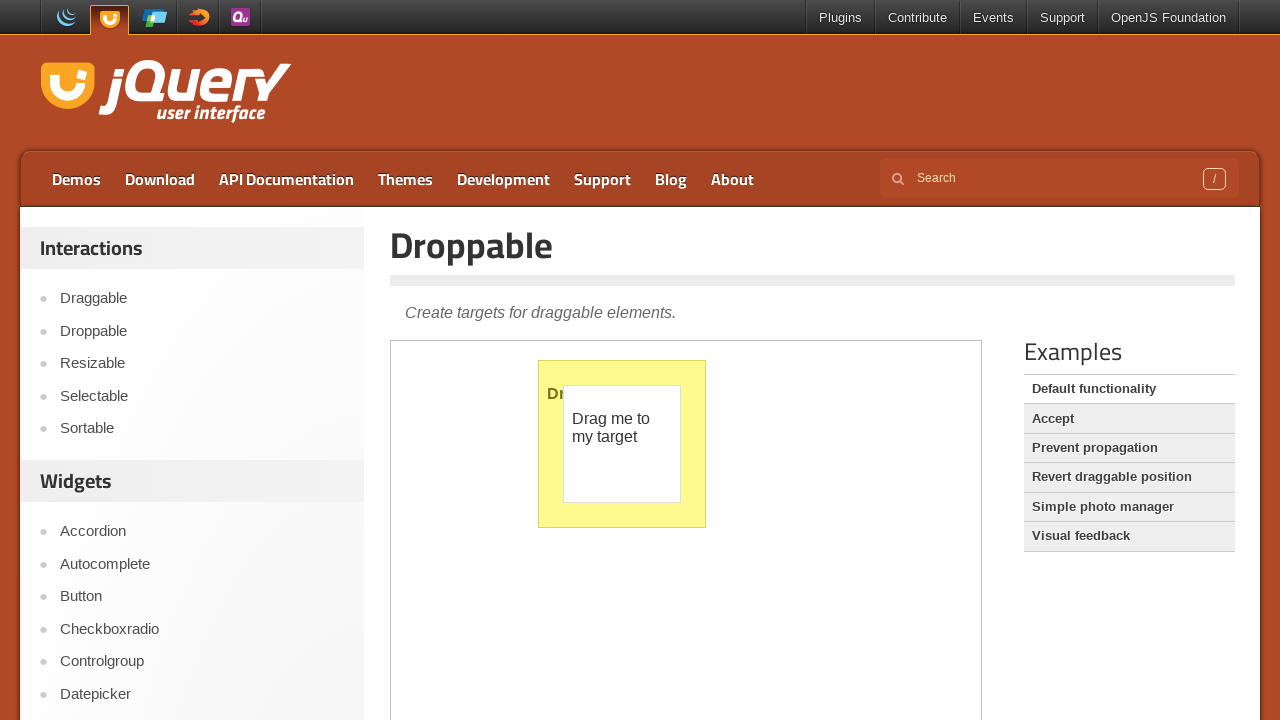

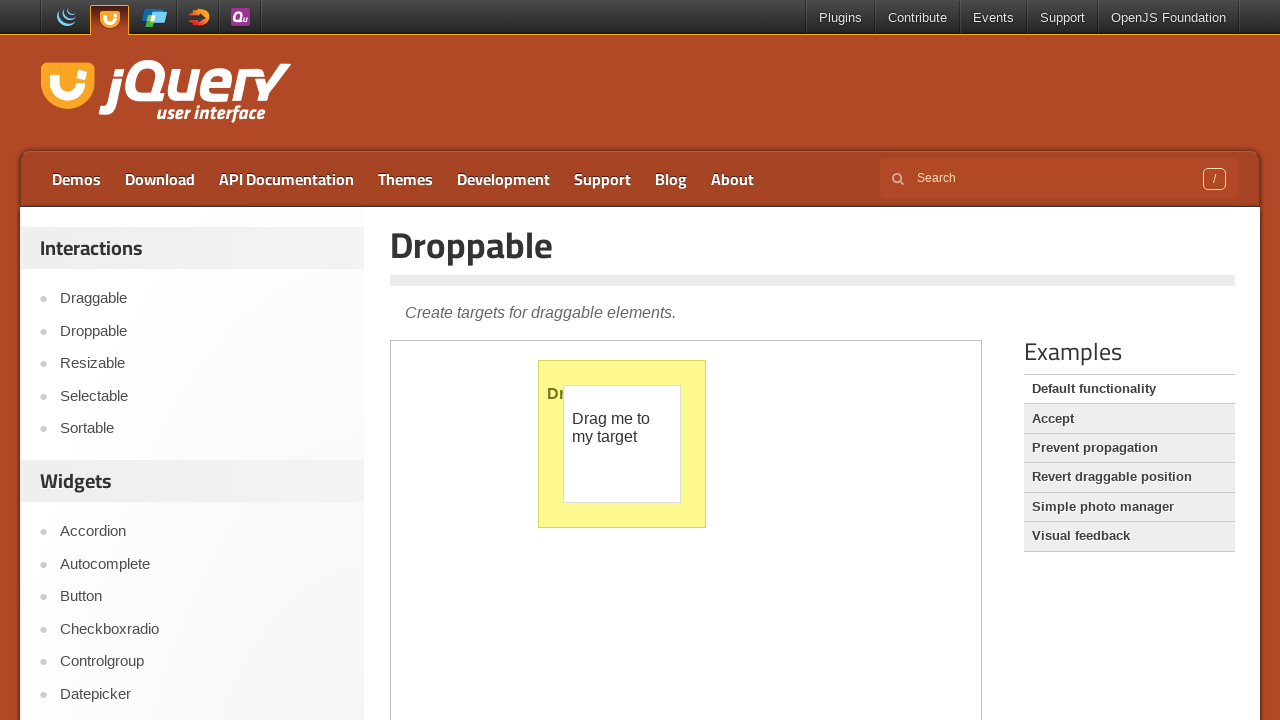